Tests the search functionality on a book cart website by clicking on the search bar and entering a book title query "Harry Potter"

Starting URL: https://bookcart.azurewebsites.net/

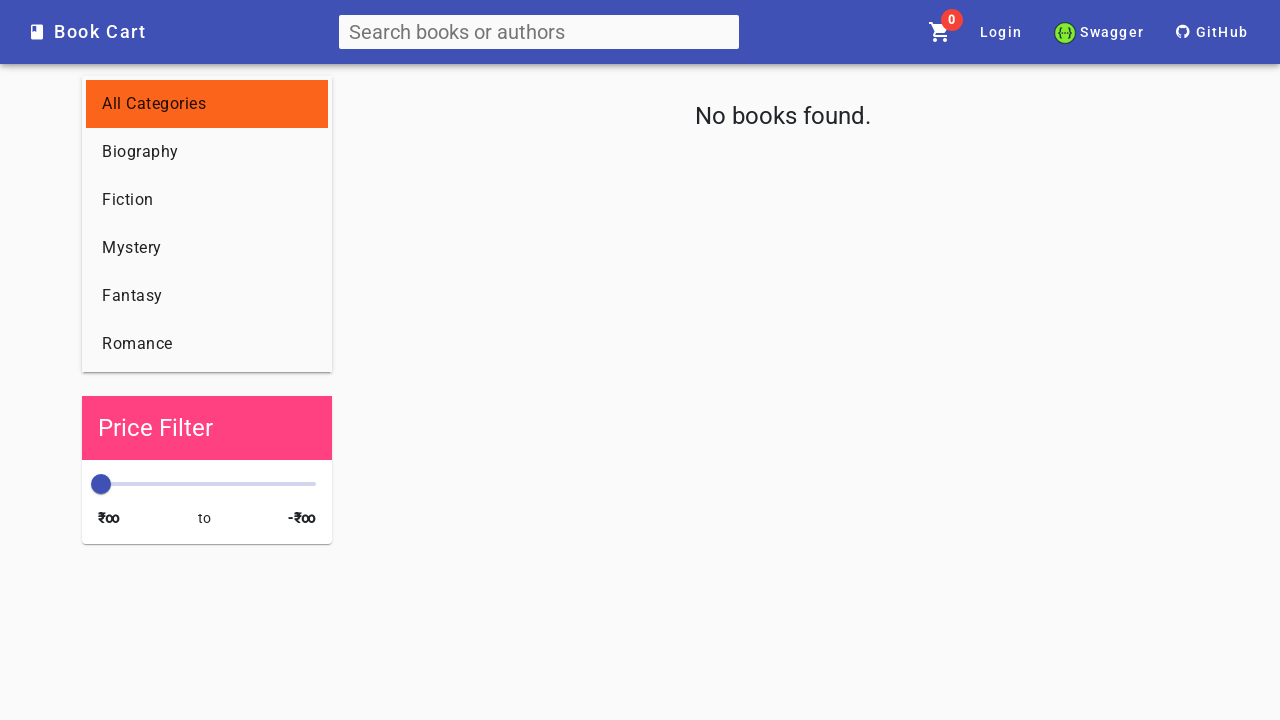

Clicked on the search bar at (539, 32) on input[type='search'], app-search input, mat-toolbar input
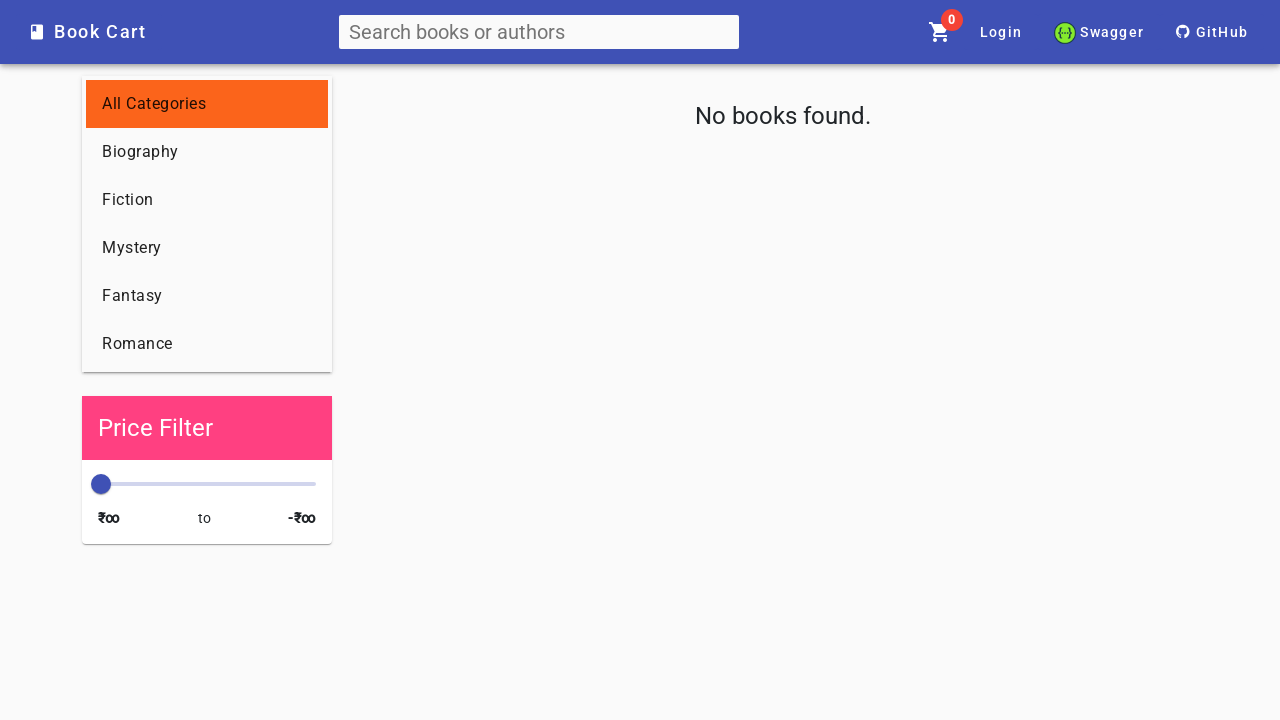

Entered 'Harry Potter' in the search field on input[type='search'], app-search input, mat-toolbar input
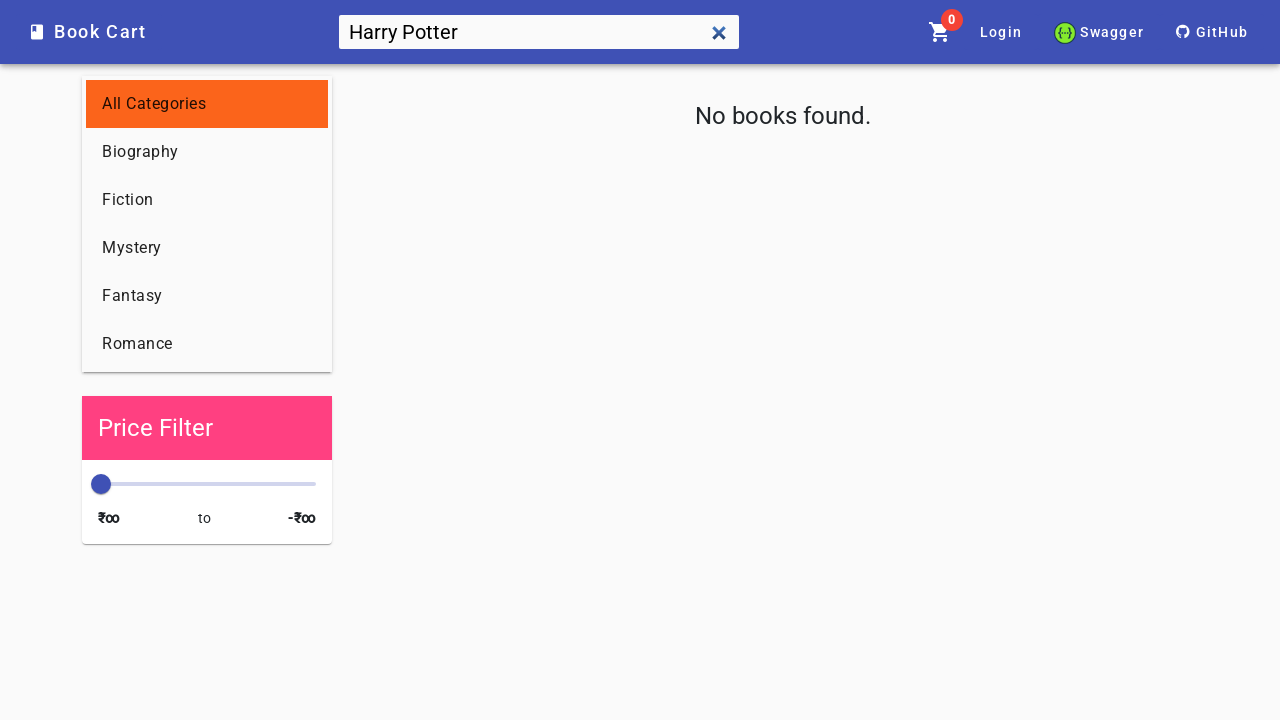

Pressed Enter to submit the search query on input[type='search'], app-search input, mat-toolbar input
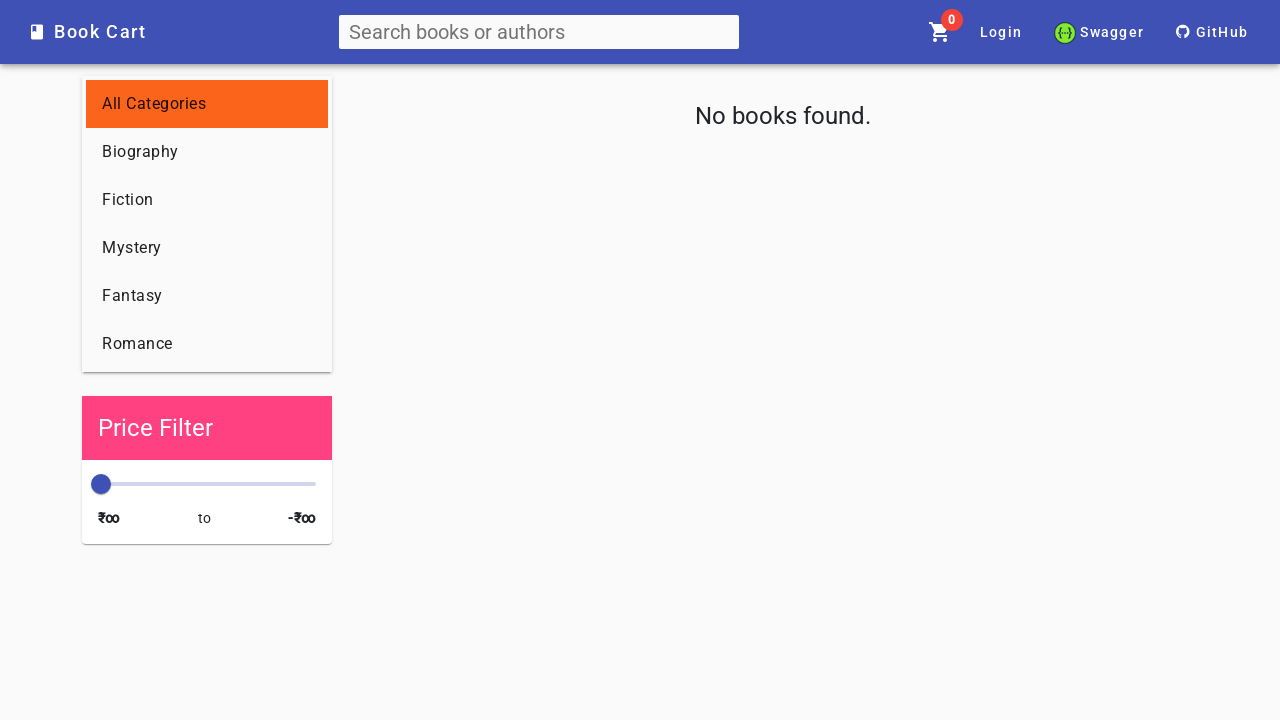

Search results loaded and network idle
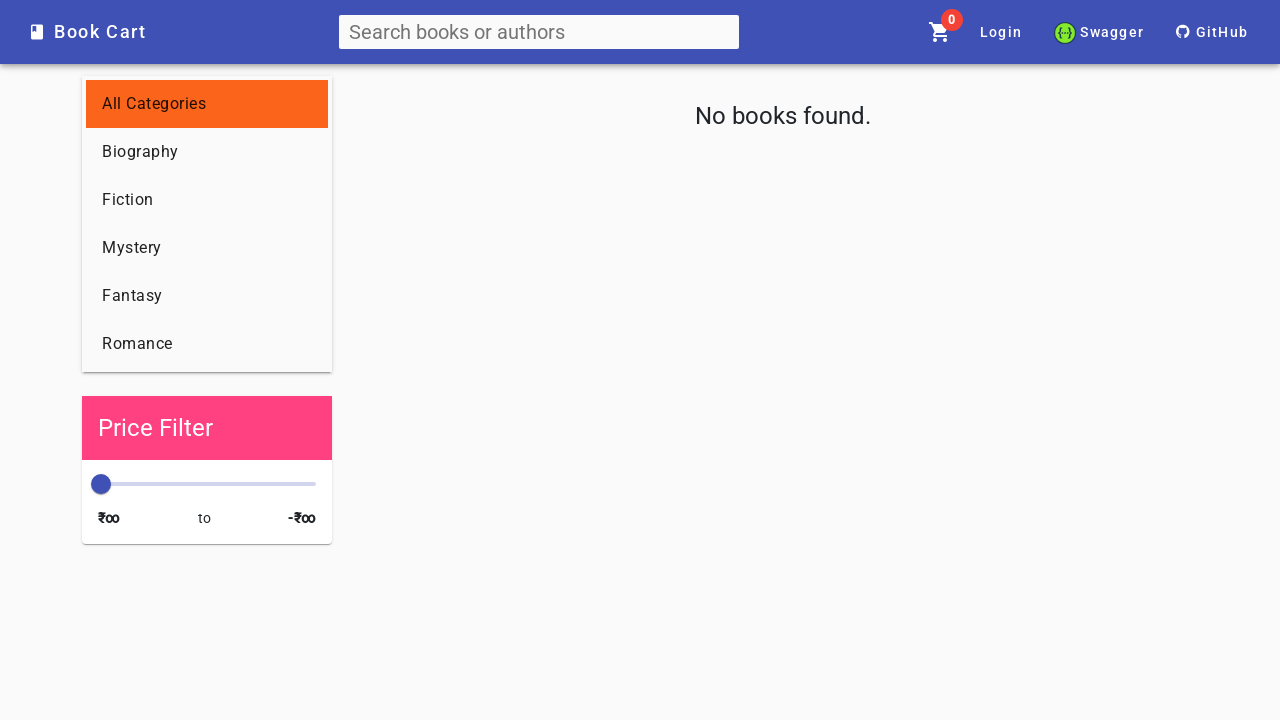

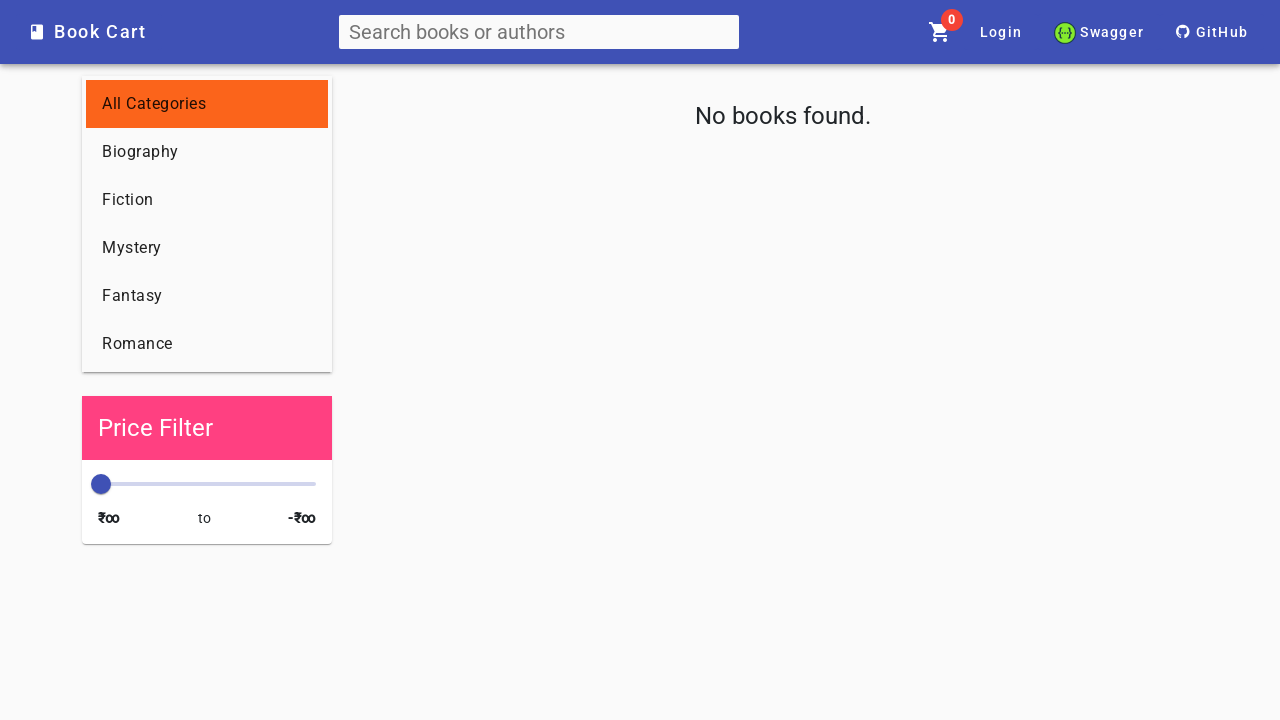